Tests mouse hover functionality by hovering over an image element and verifying that hidden user information becomes visible

Starting URL: https://the-internet.herokuapp.com/hovers

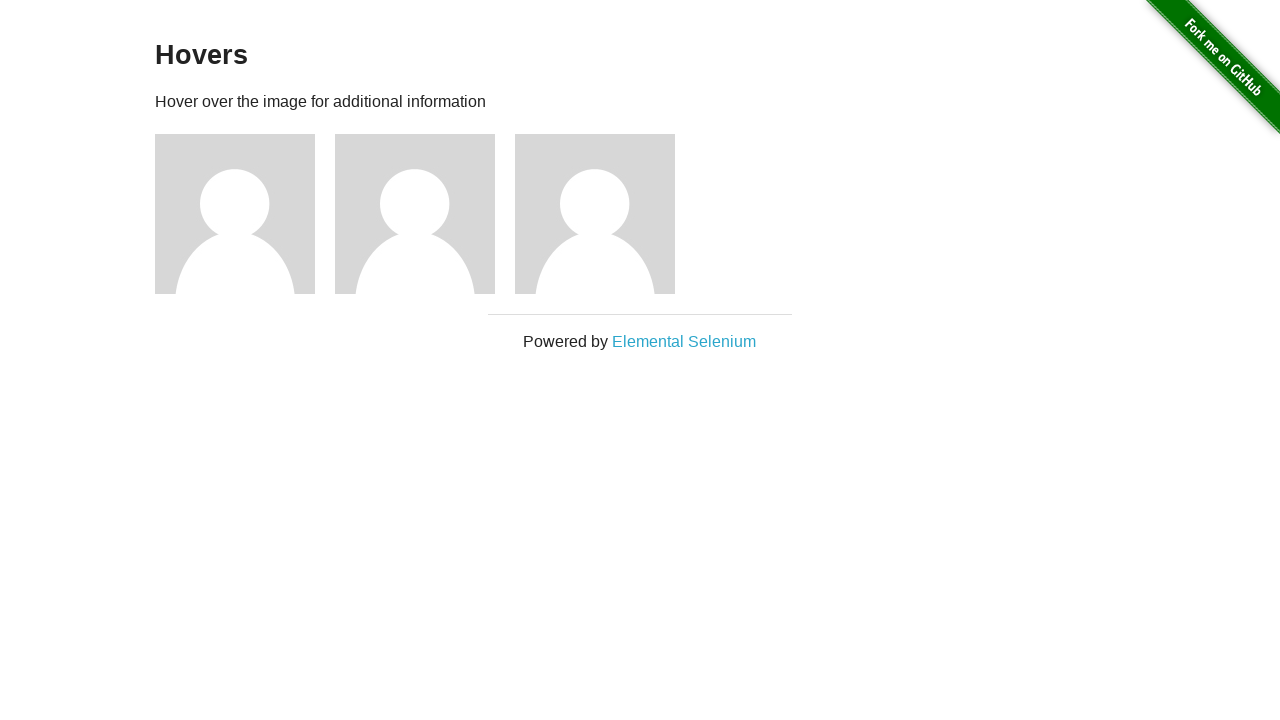

Hovered over the first image in the figures section at (235, 214) on (//*[@class='figure']/img)[1]
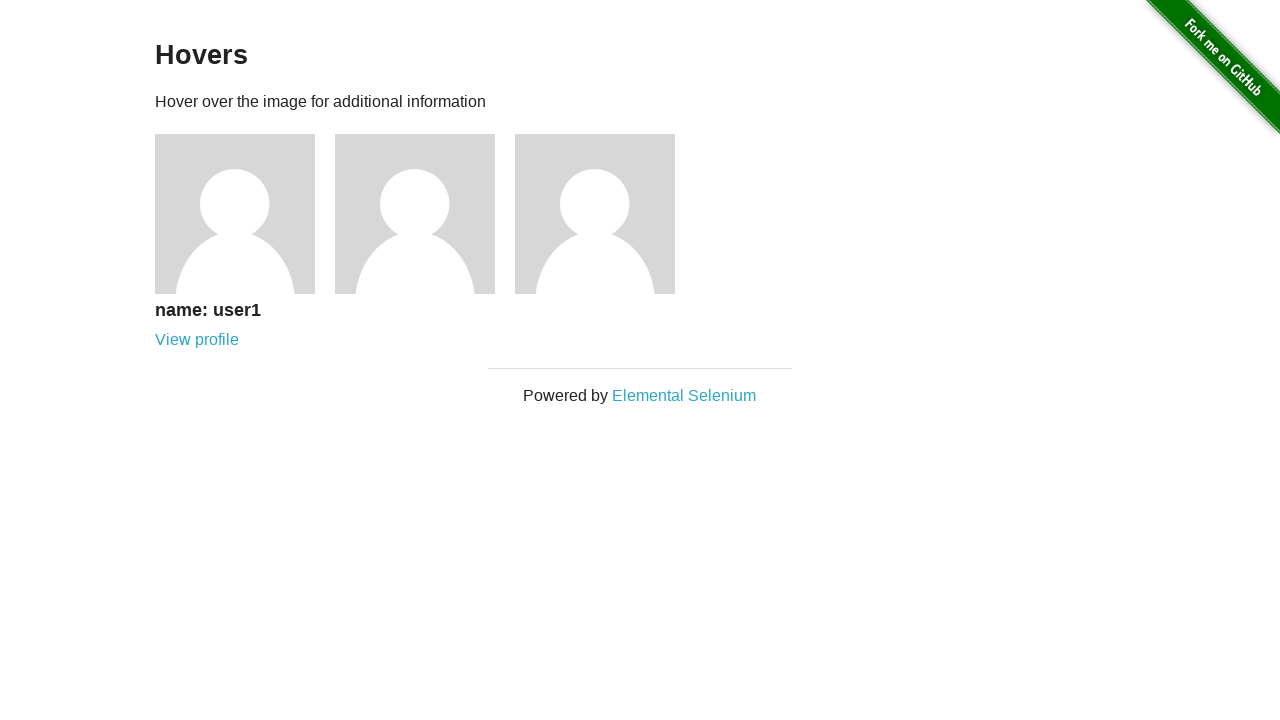

User information appeared after mouse hover
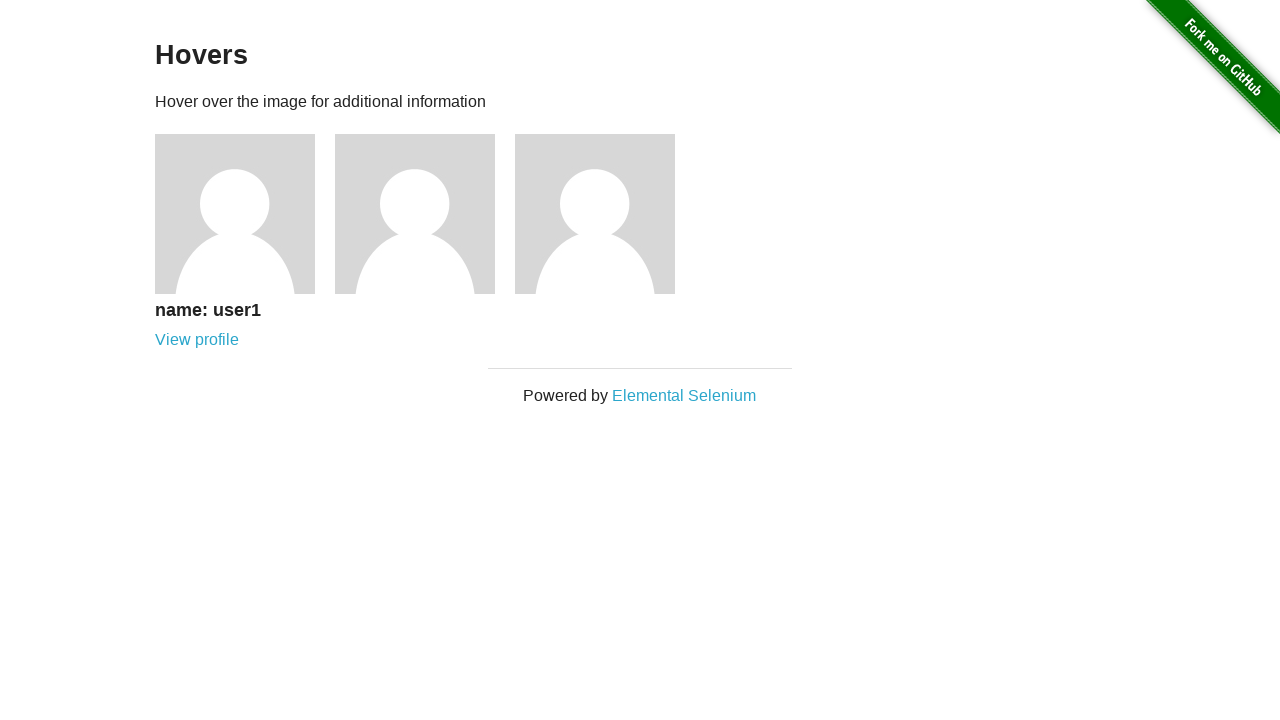

Retrieved caption heading text to verify visibility
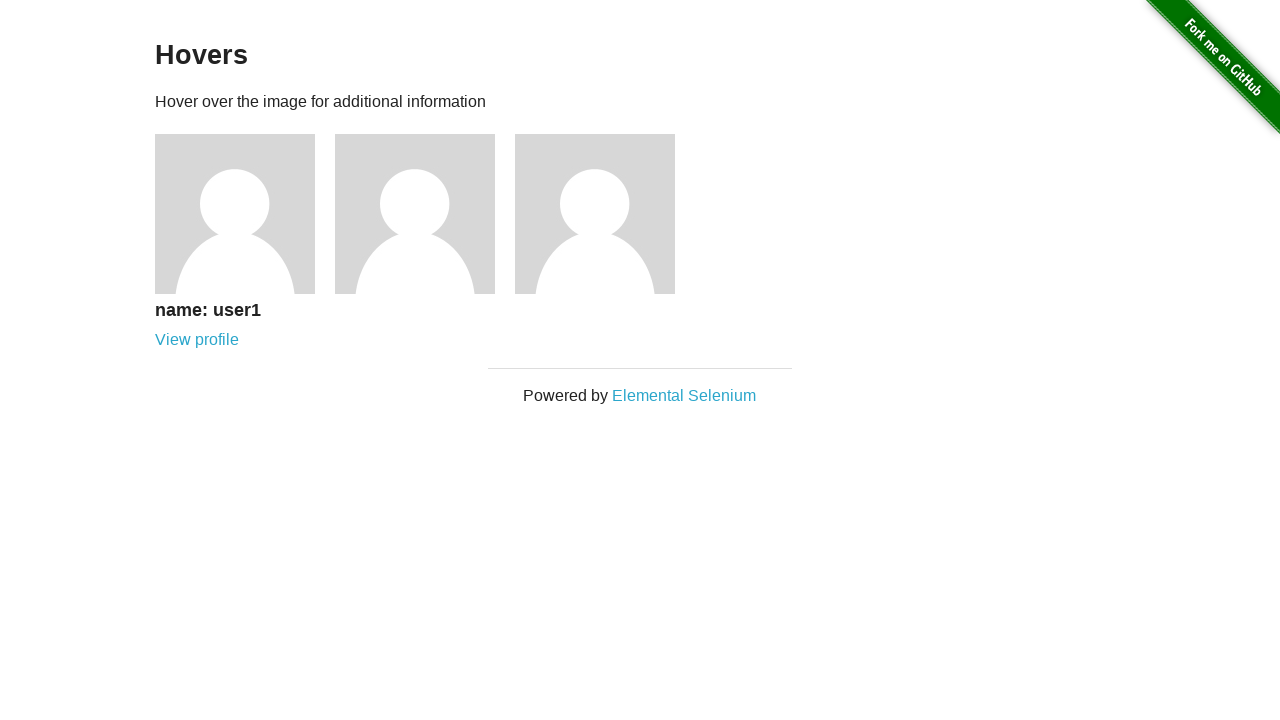

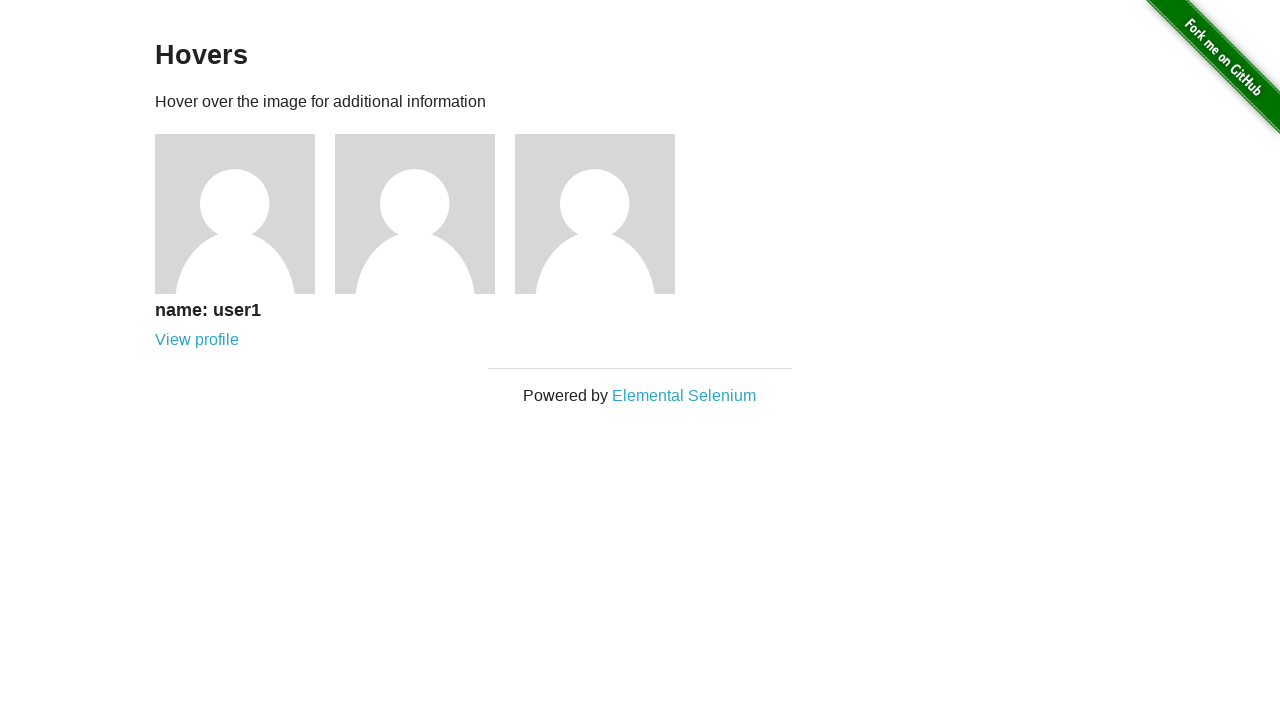